Navigates to a portfolio website and scrolls through multiple positions on the page to trigger scroll-based animations, testing that sections become visible at different scroll positions.

Starting URL: https://norvinteo.github.io/pspl/

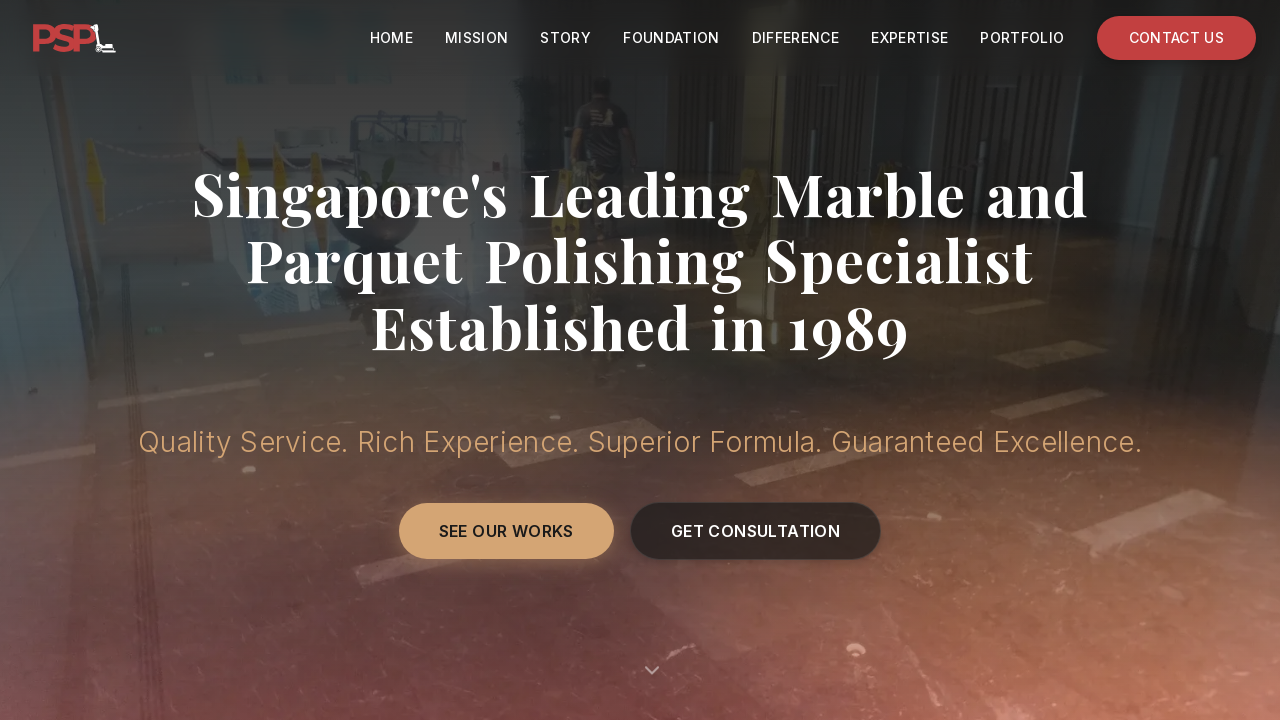

Waited for page to reach networkidle state
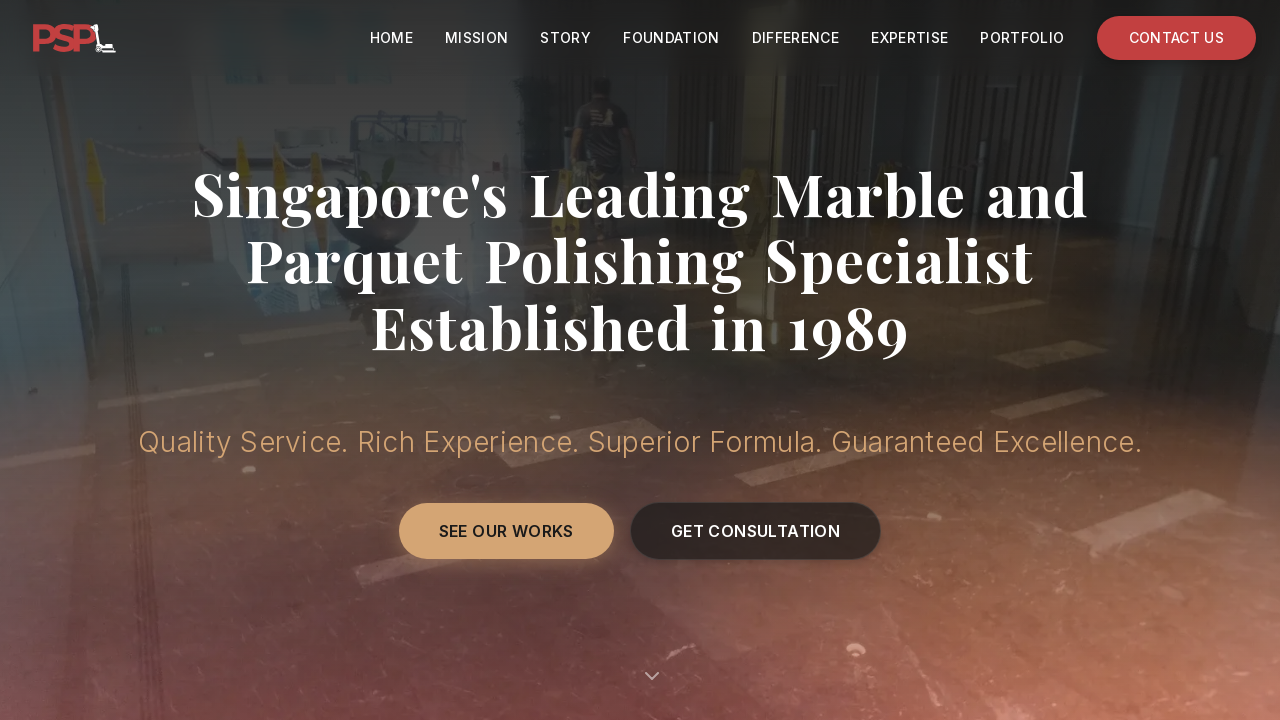

Waited 5 seconds for animations to initialize
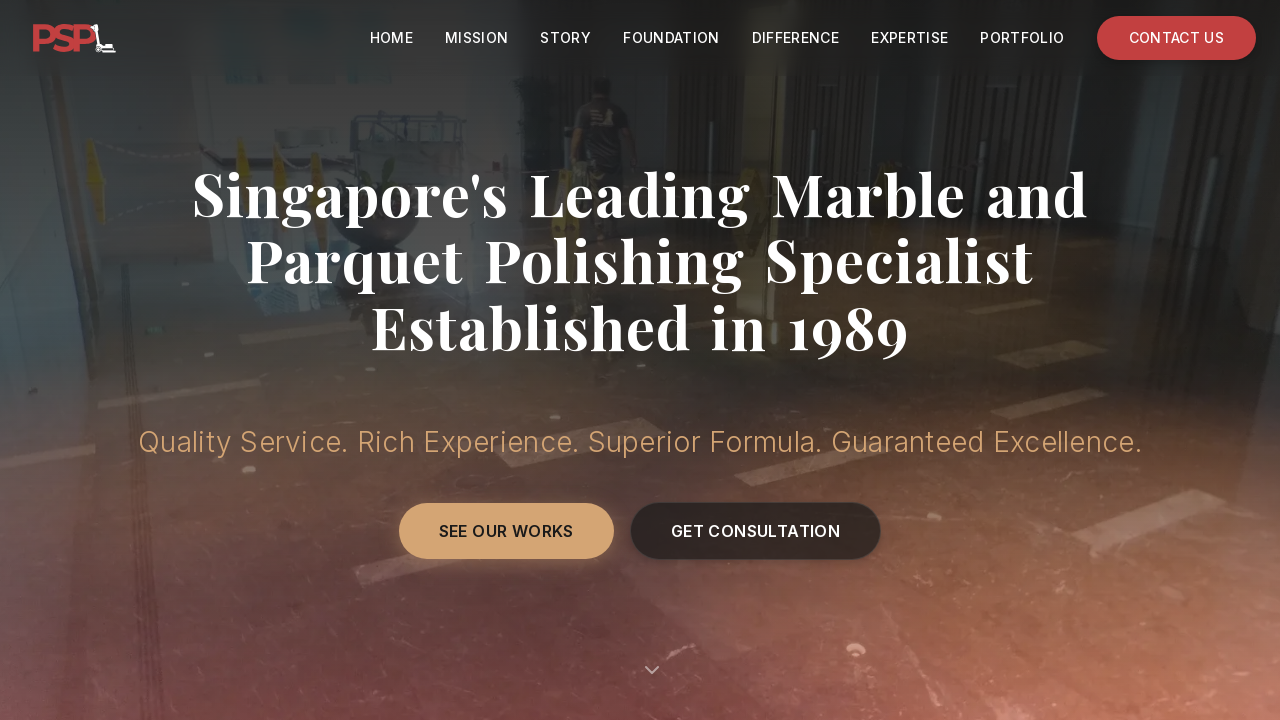

Scrolled to position 0px to trigger scroll-based animations
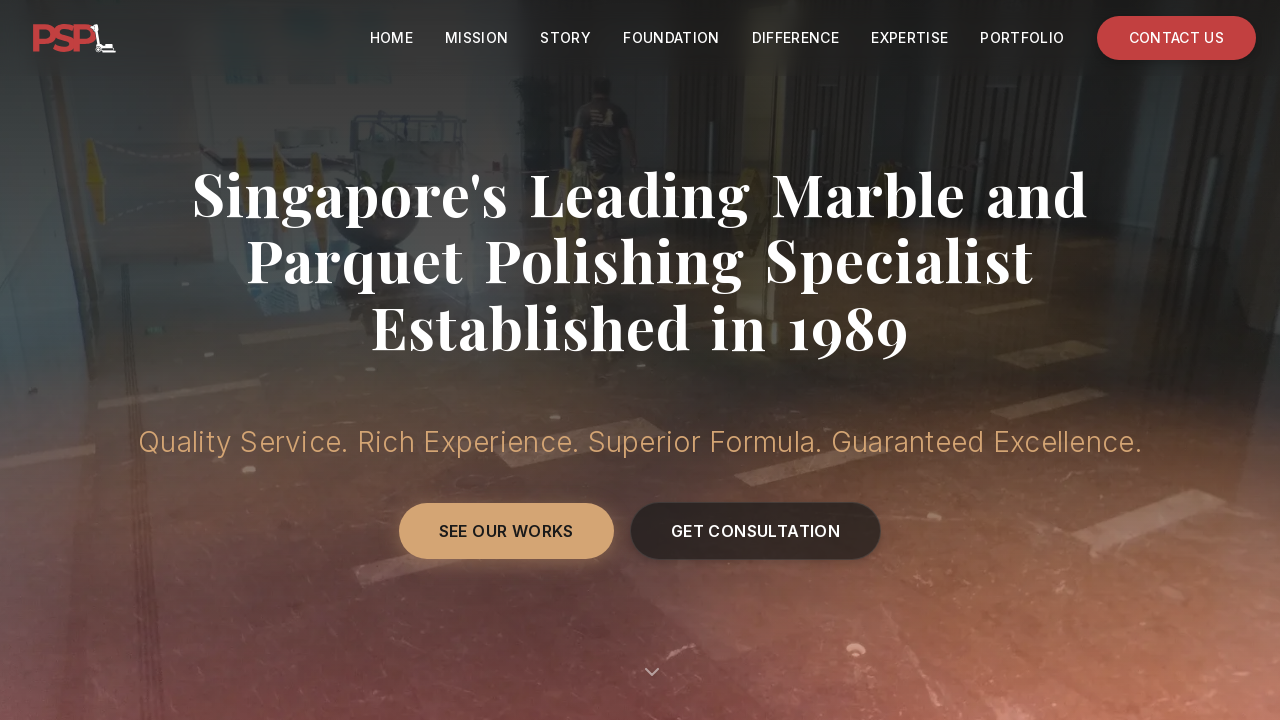

Waited 2 seconds for animations to complete at position 0px
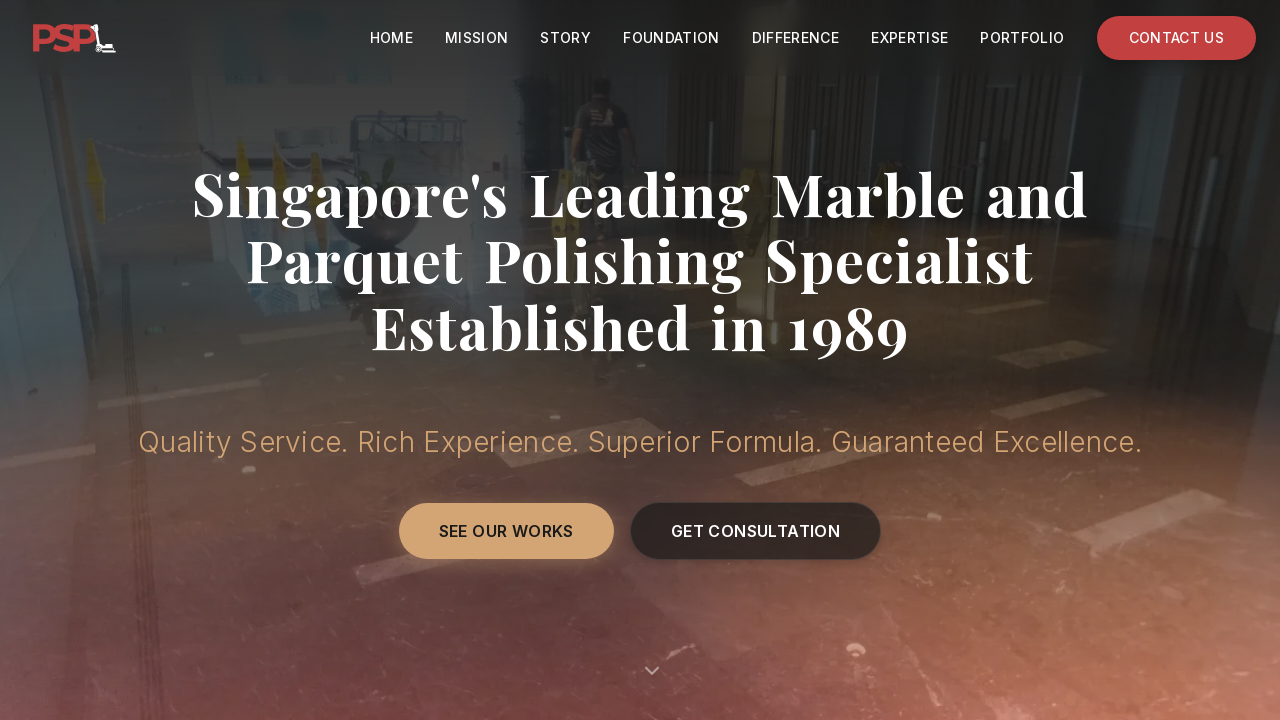

Scrolled to position 300px to trigger scroll-based animations
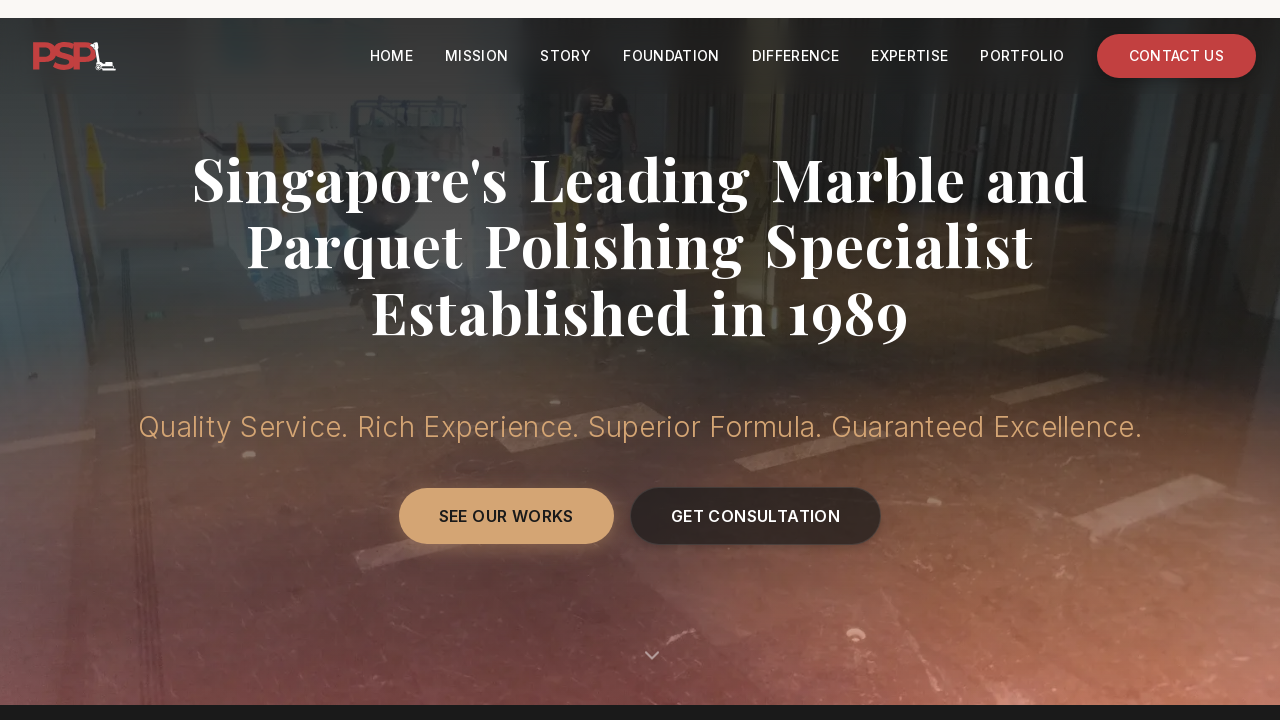

Waited 2 seconds for animations to complete at position 300px
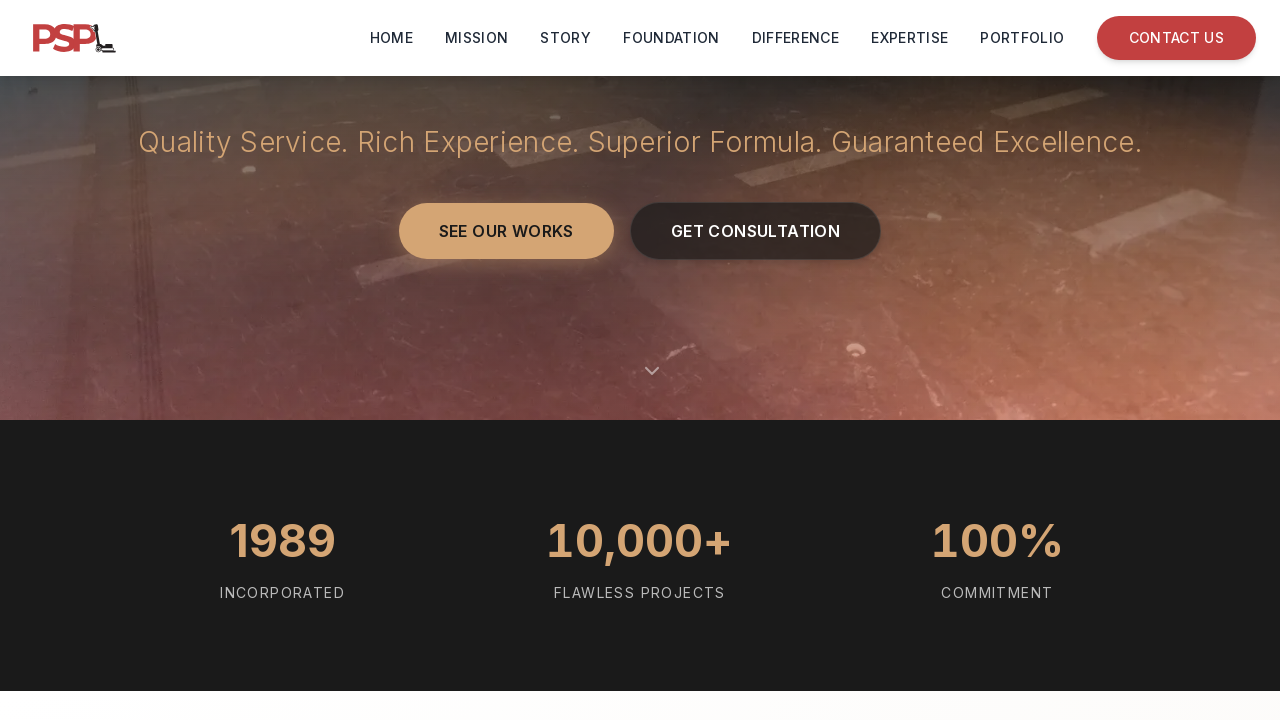

Scrolled to position 800px to trigger scroll-based animations
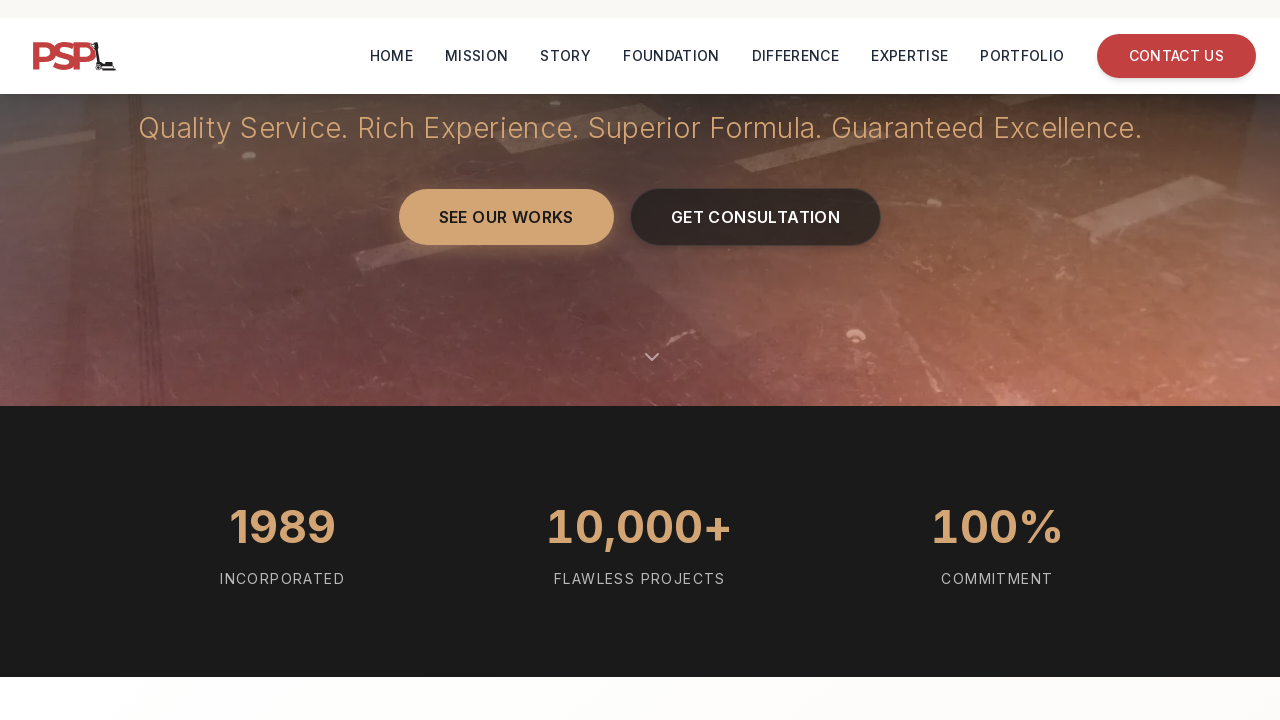

Waited 2 seconds for animations to complete at position 800px
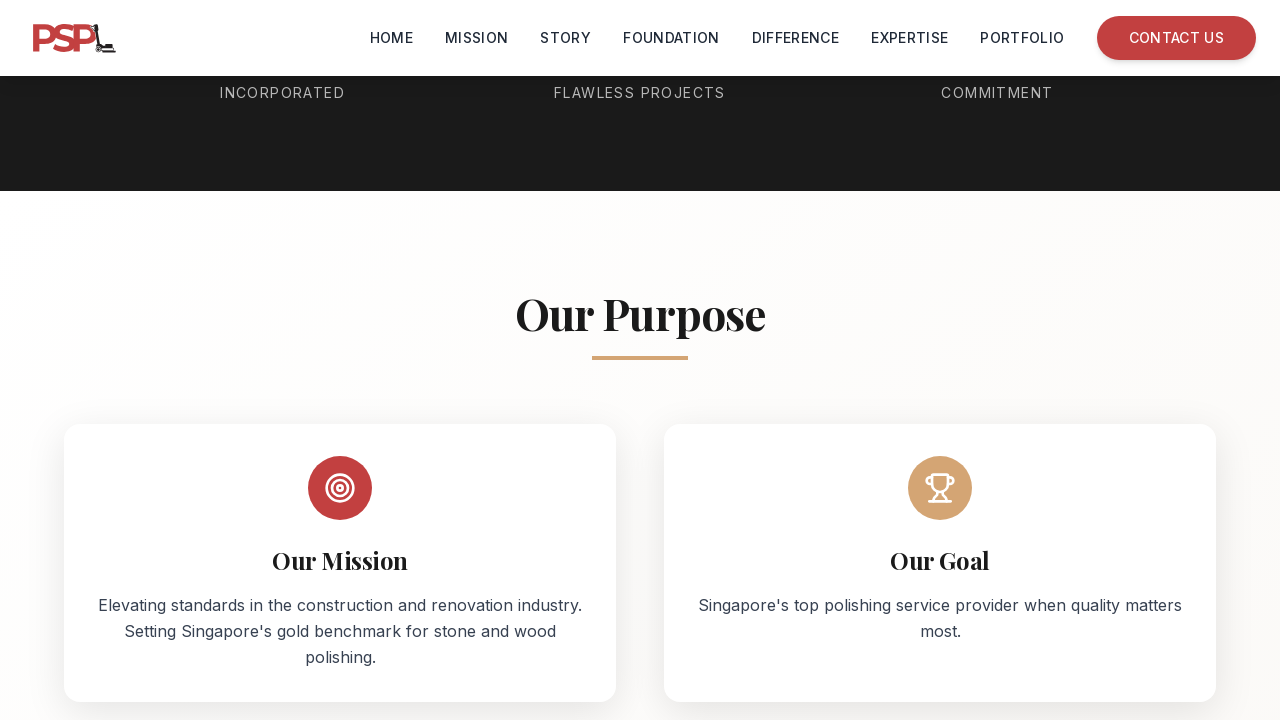

Scrolled to position 1500px to trigger scroll-based animations
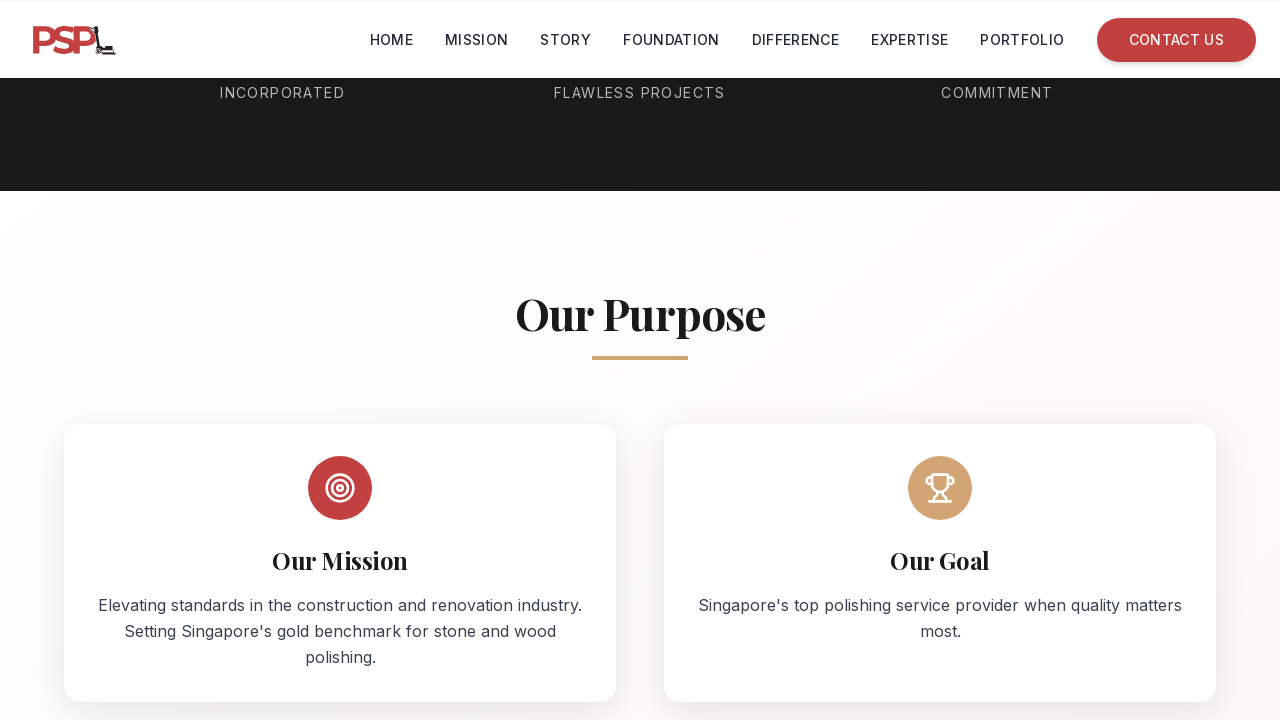

Waited 2 seconds for animations to complete at position 1500px
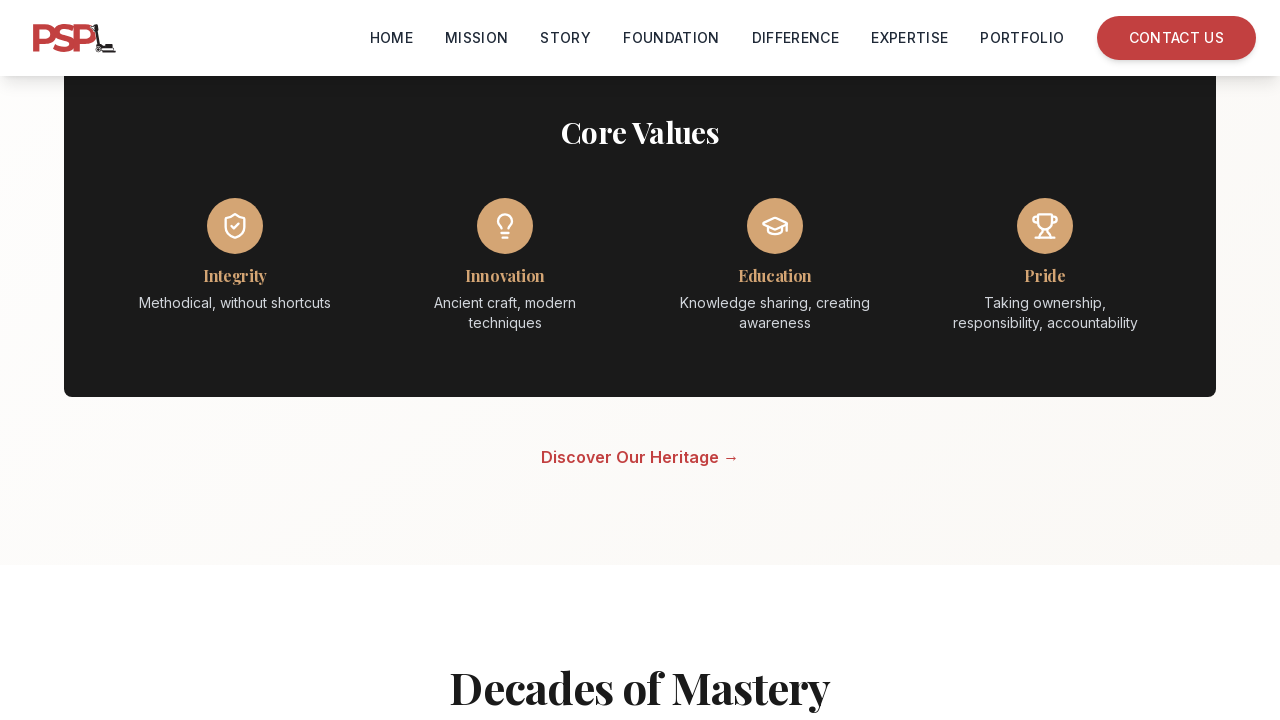

Scrolled to position 2500px to trigger scroll-based animations
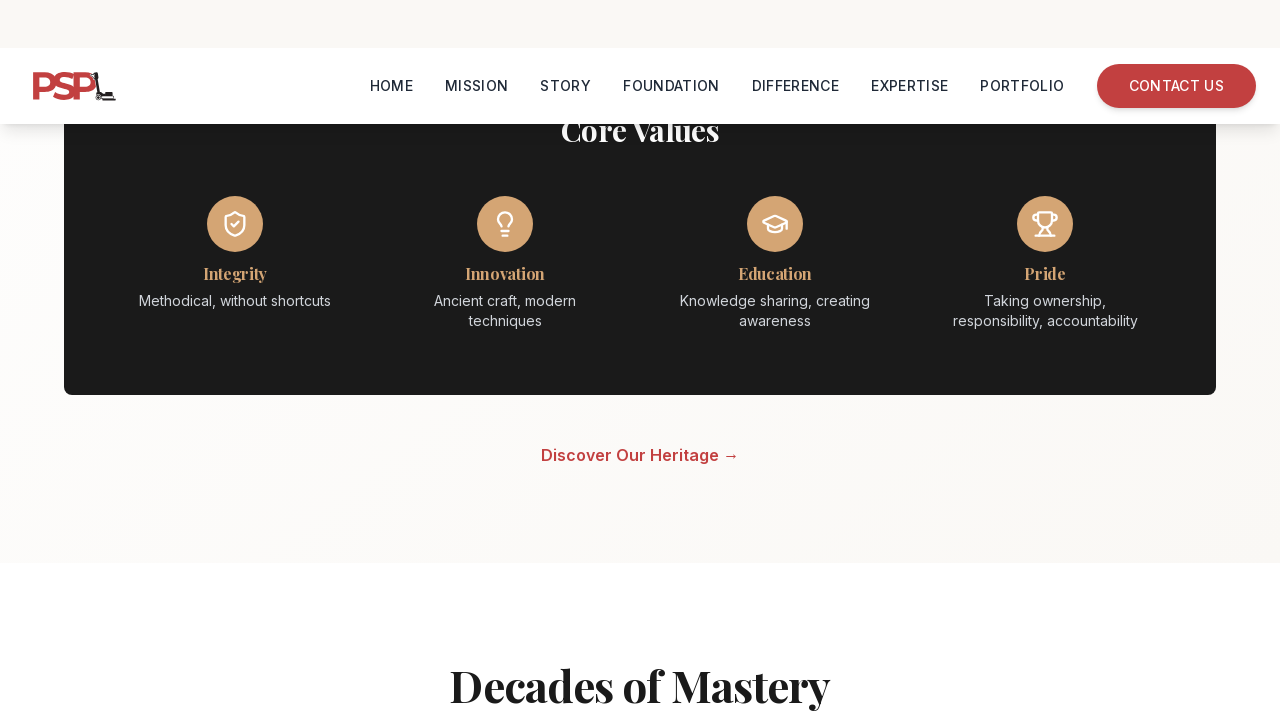

Waited 2 seconds for animations to complete at position 2500px
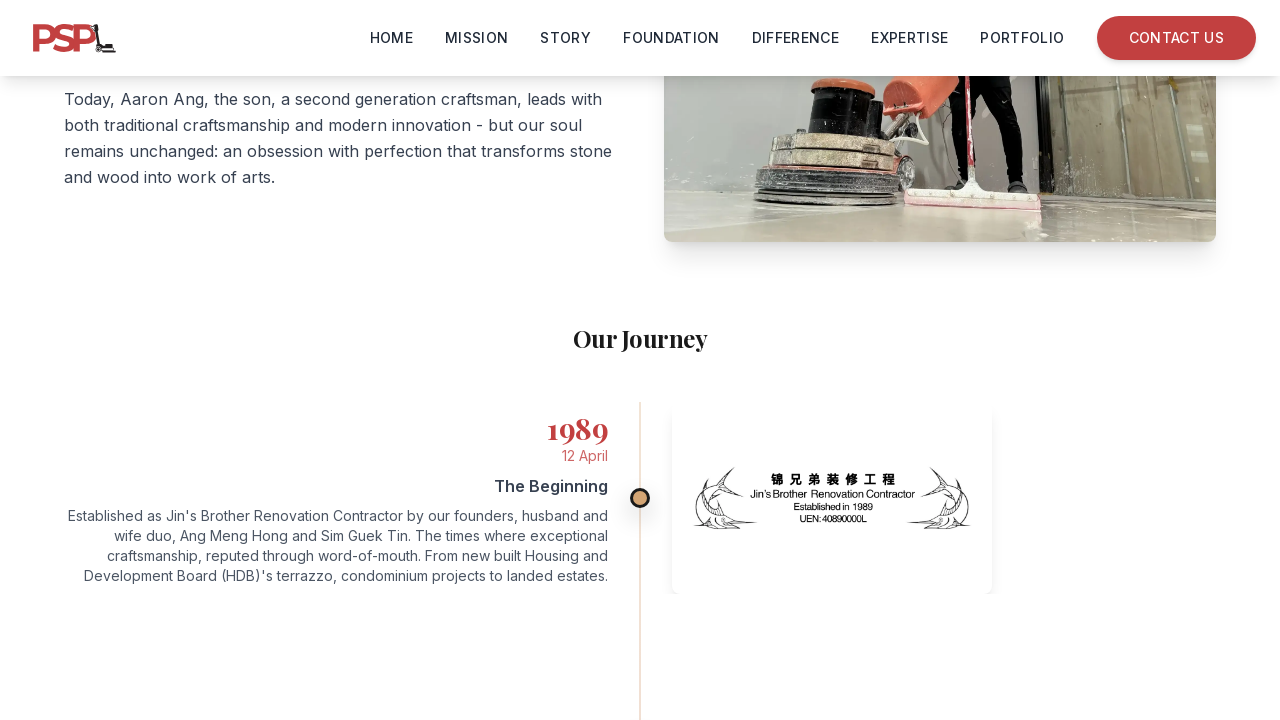

Scrolled to position 4000px to trigger scroll-based animations
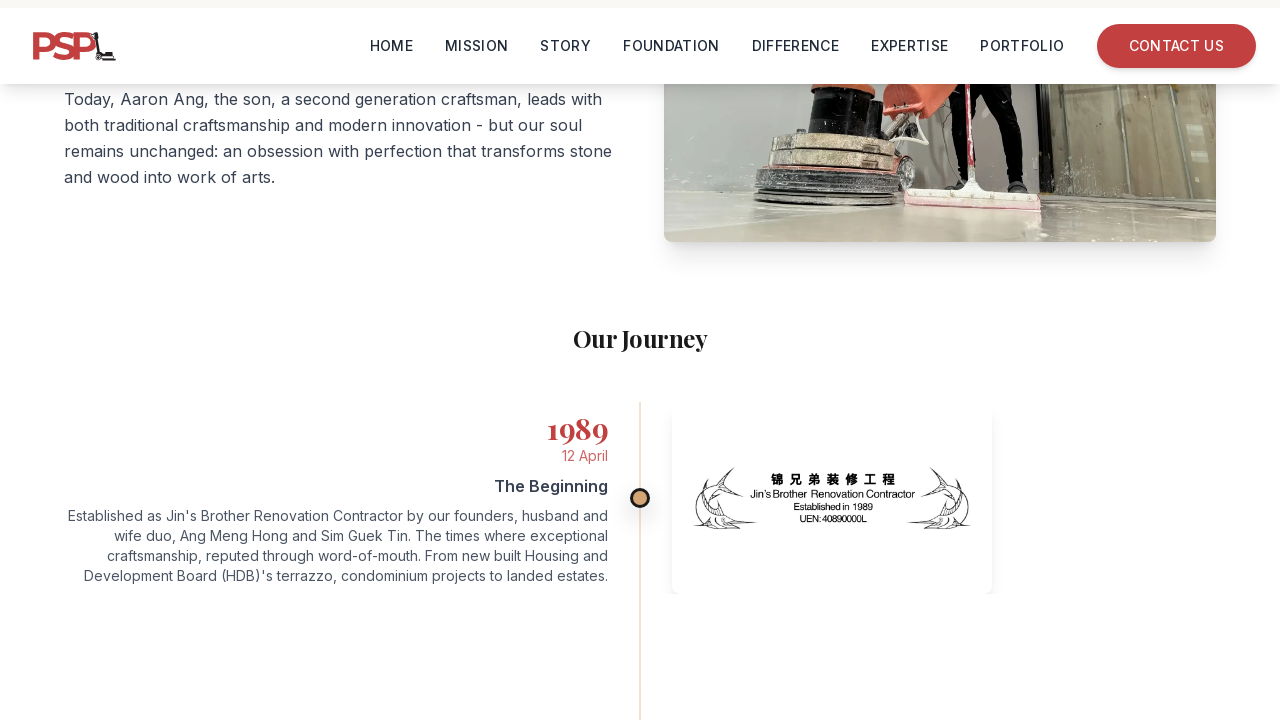

Waited 2 seconds for animations to complete at position 4000px
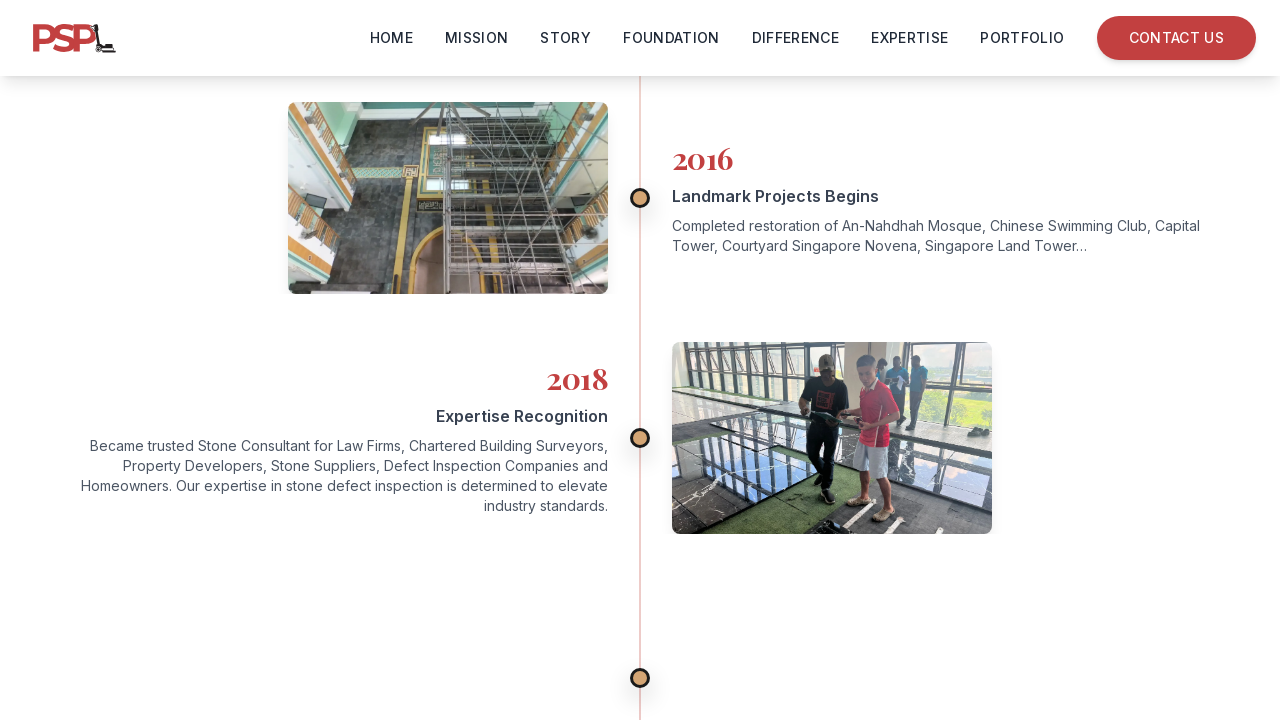

Scrolled to position 6000px to trigger scroll-based animations
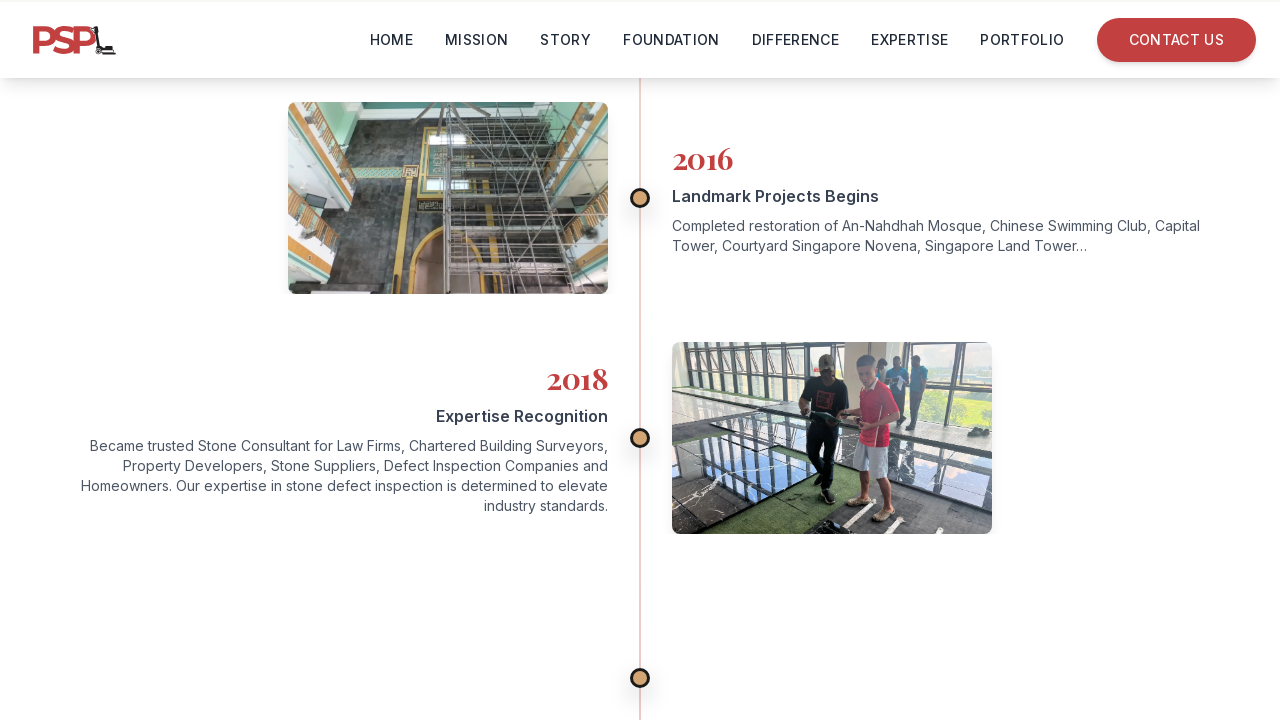

Waited 2 seconds for animations to complete at position 6000px
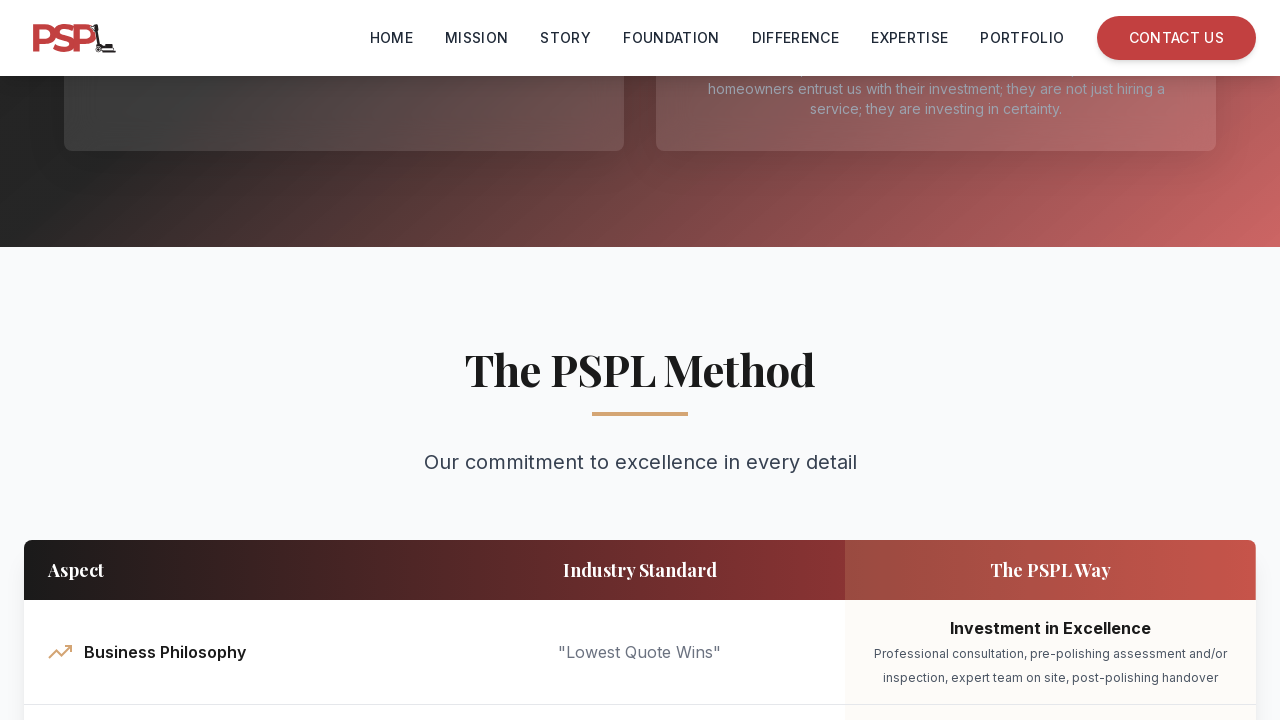

Scrolled back to top of page
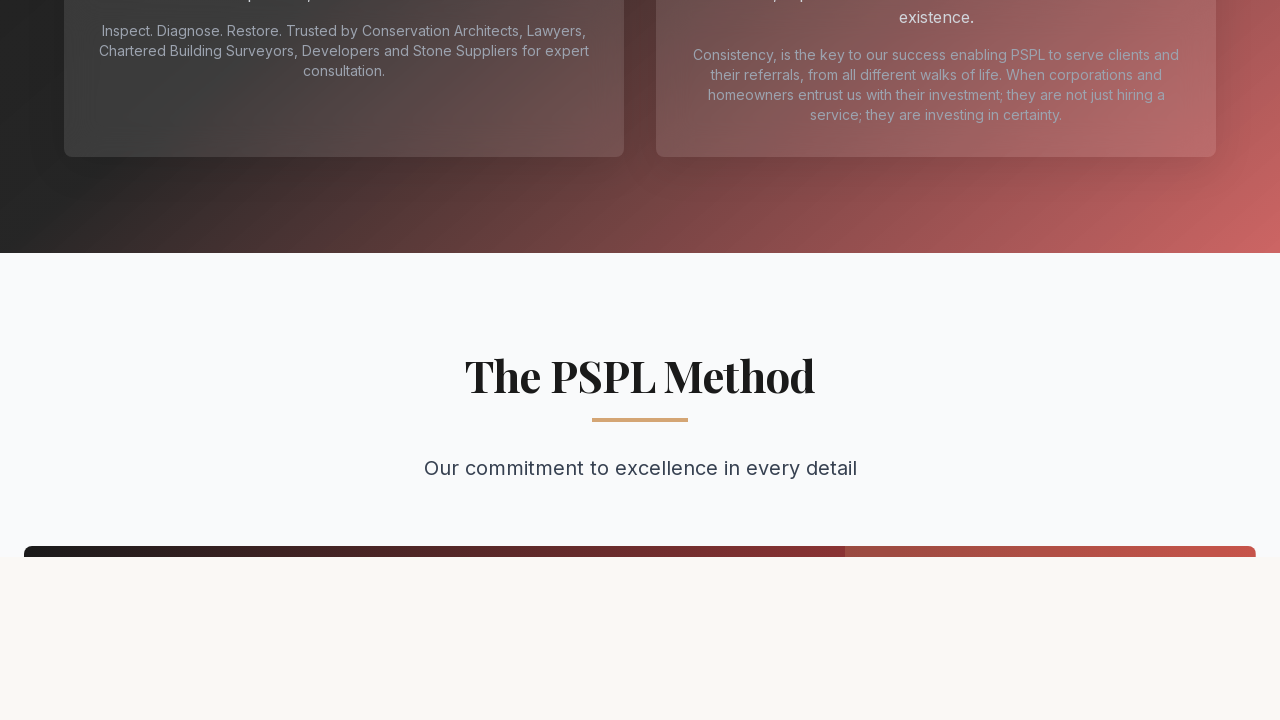

Waited 1 second for scroll animation to complete
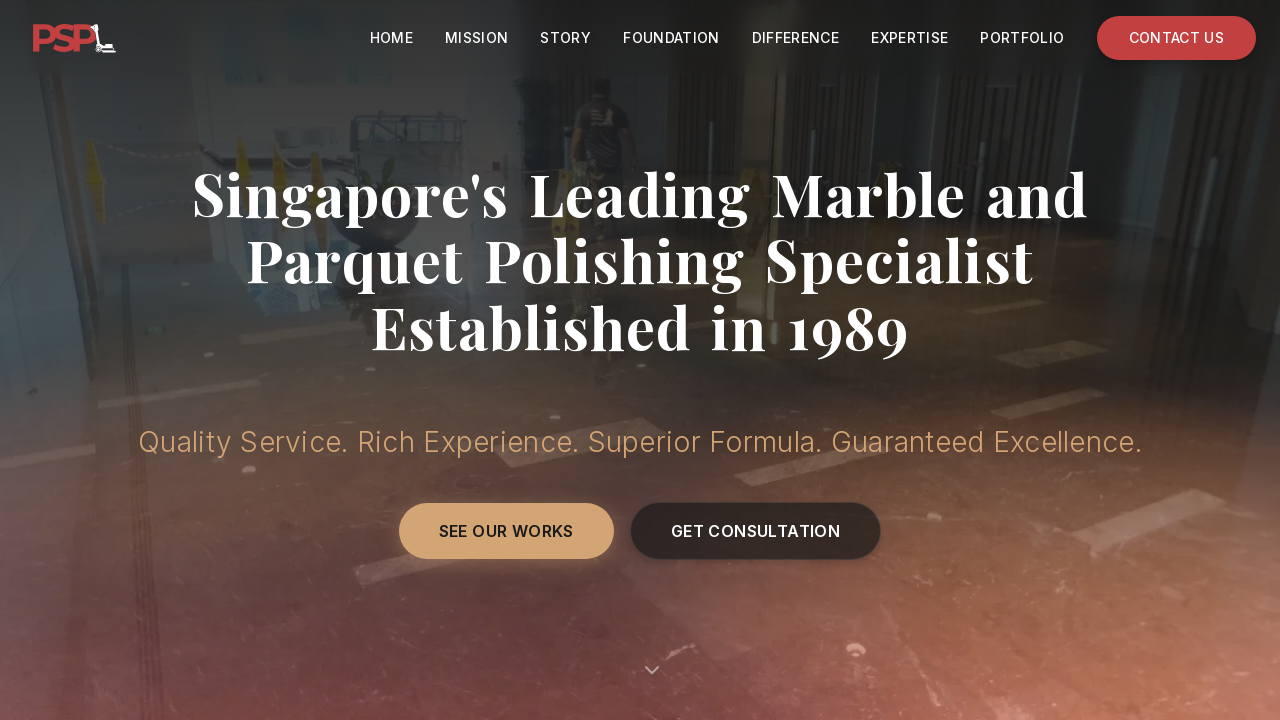

Verified that page sections are loaded
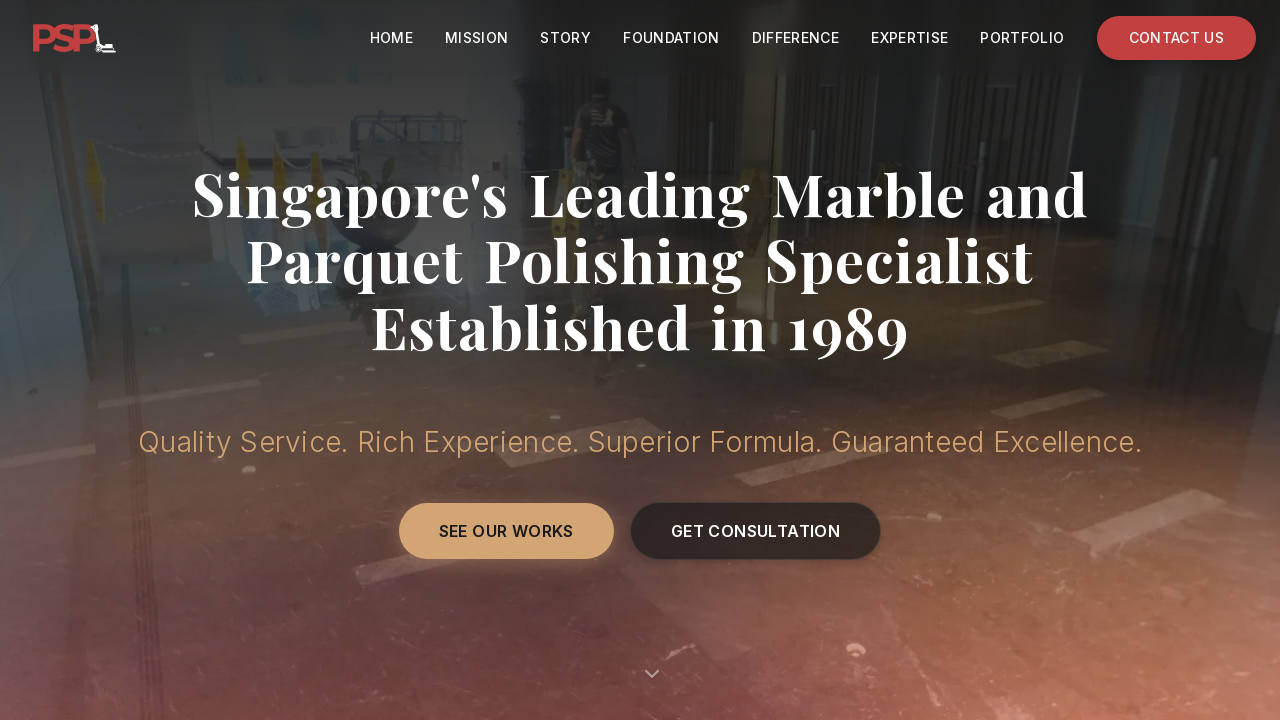

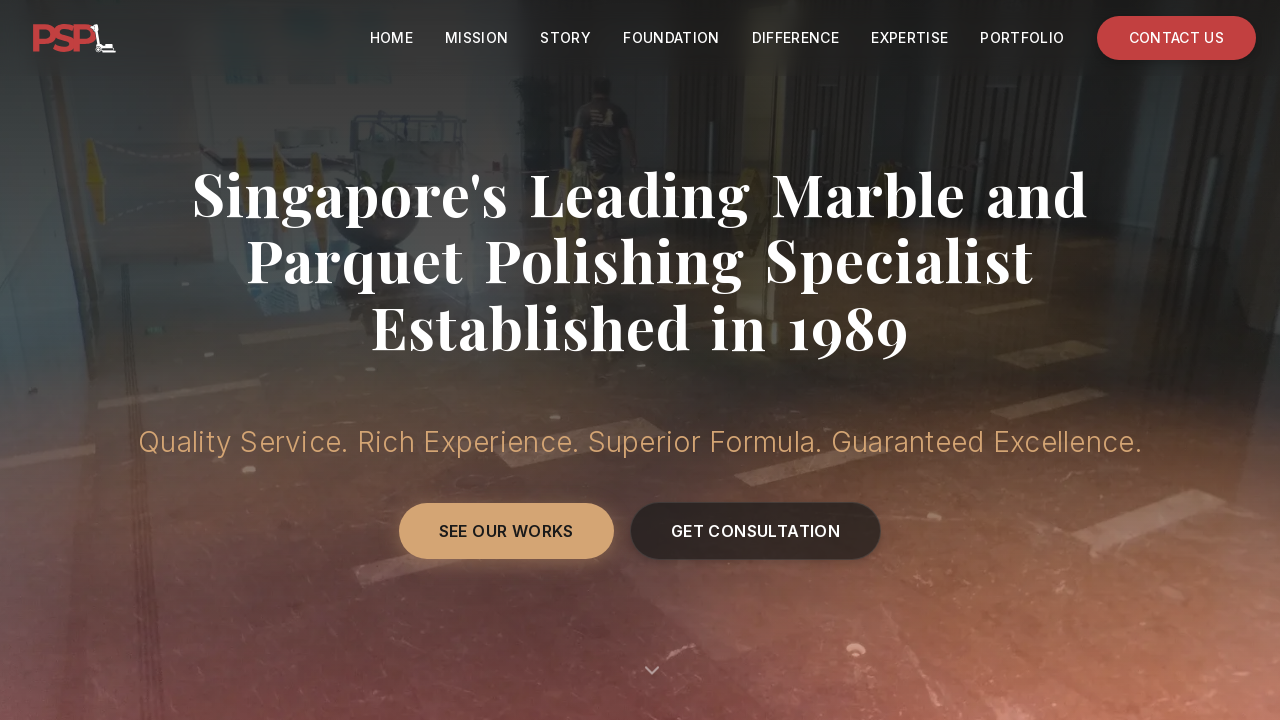